Tests calendar date picker functionality by navigating through year and month views to select a specific date (April 15, 2027)

Starting URL: https://rahulshettyacademy.com/seleniumPractise/#/offers

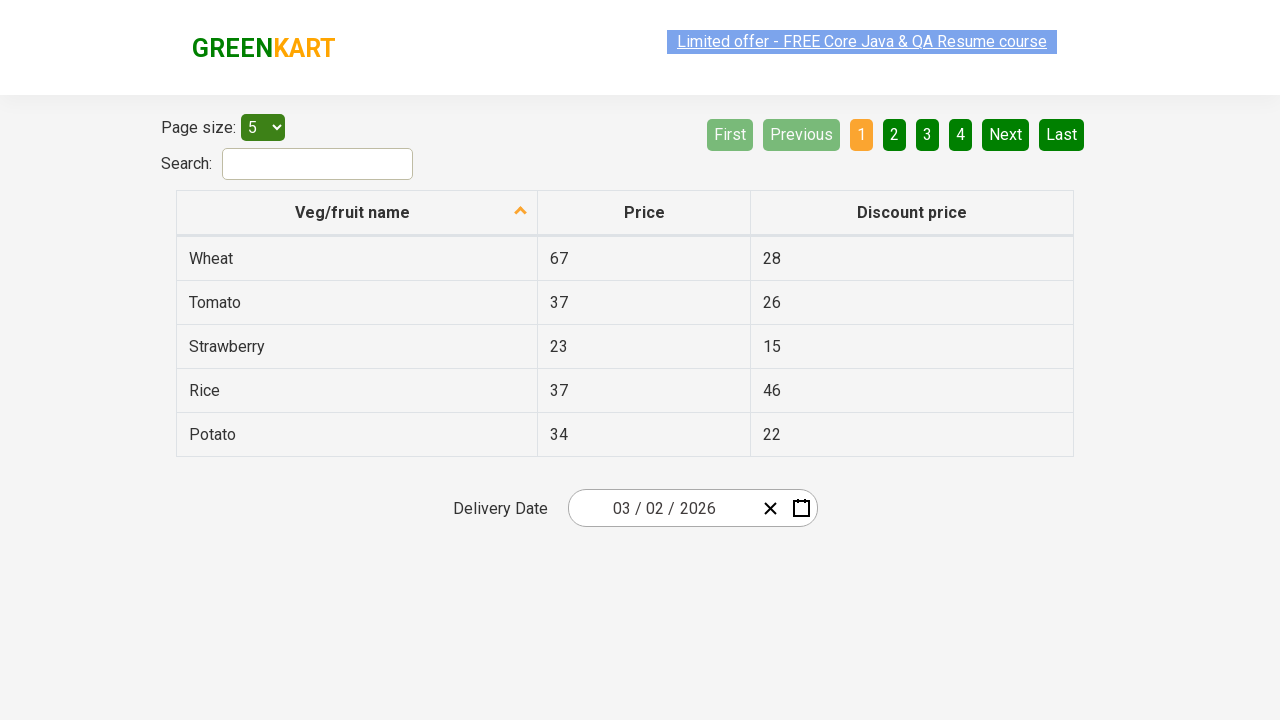

Clicked on calendar field to open date picker at (662, 508) on .react-date-picker__inputGroup
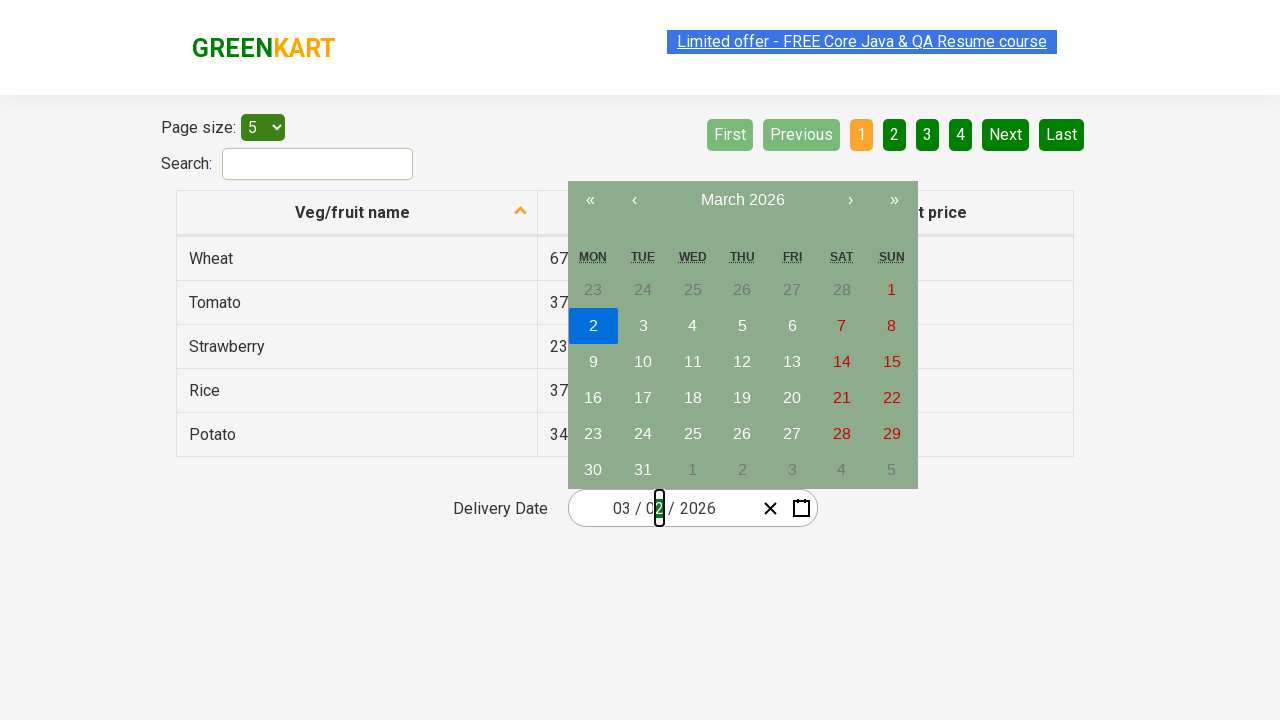

Clicked navigation label to navigate to month view at (742, 200) on .react-calendar__navigation__label
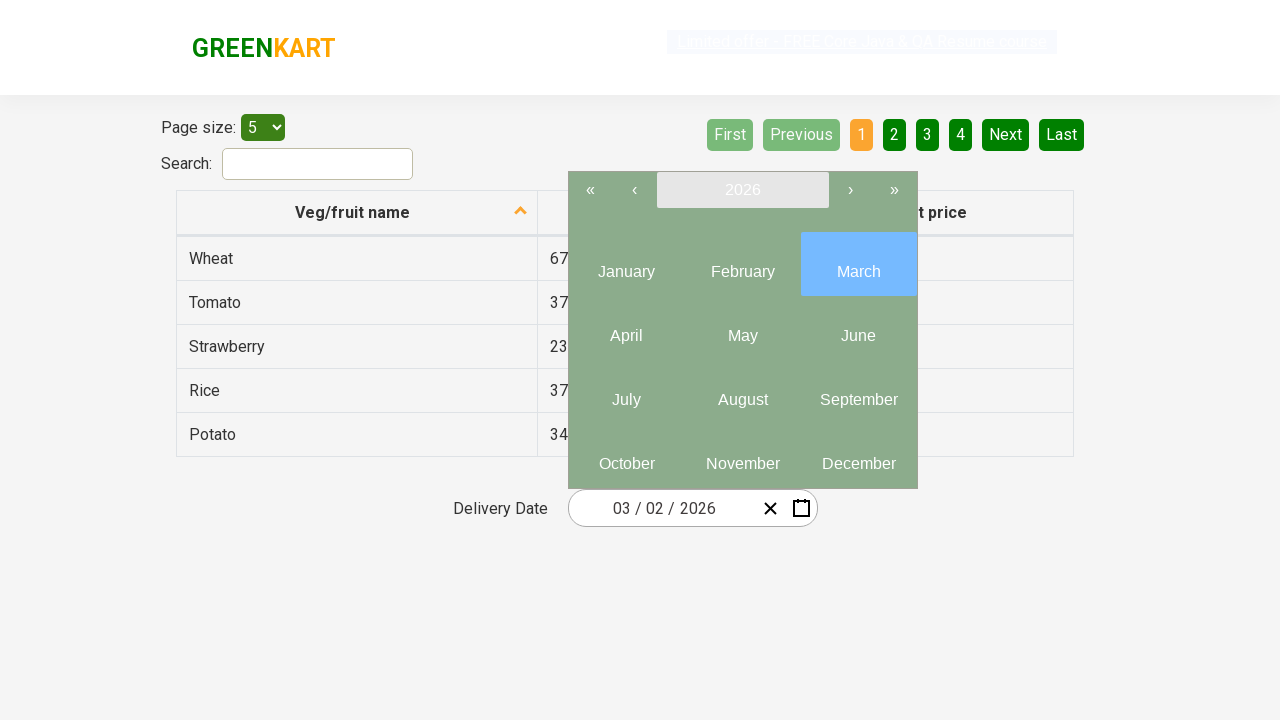

Clicked navigation label to navigate to year view at (742, 190) on .react-calendar__navigation__label
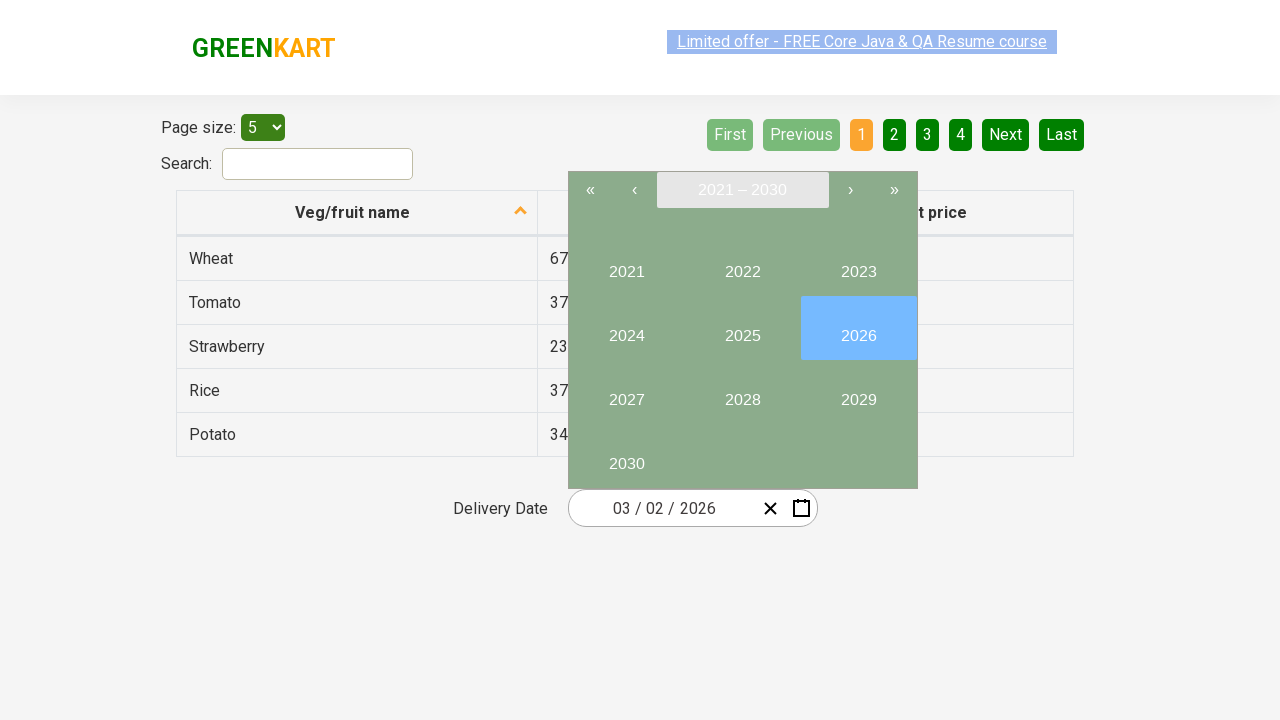

Selected year 2027 at (626, 392) on internal:text="2027"i
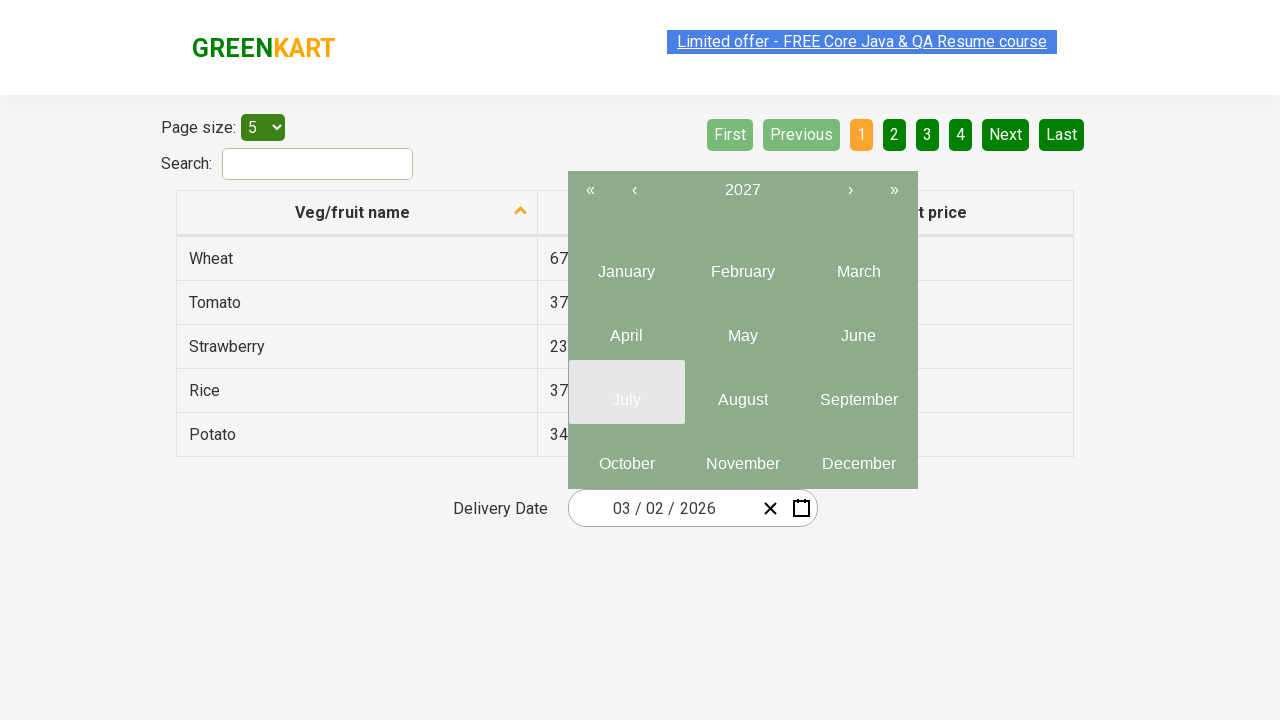

Selected month 4 (April) at (626, 328) on .react-calendar__year-view__months__month >> nth=3
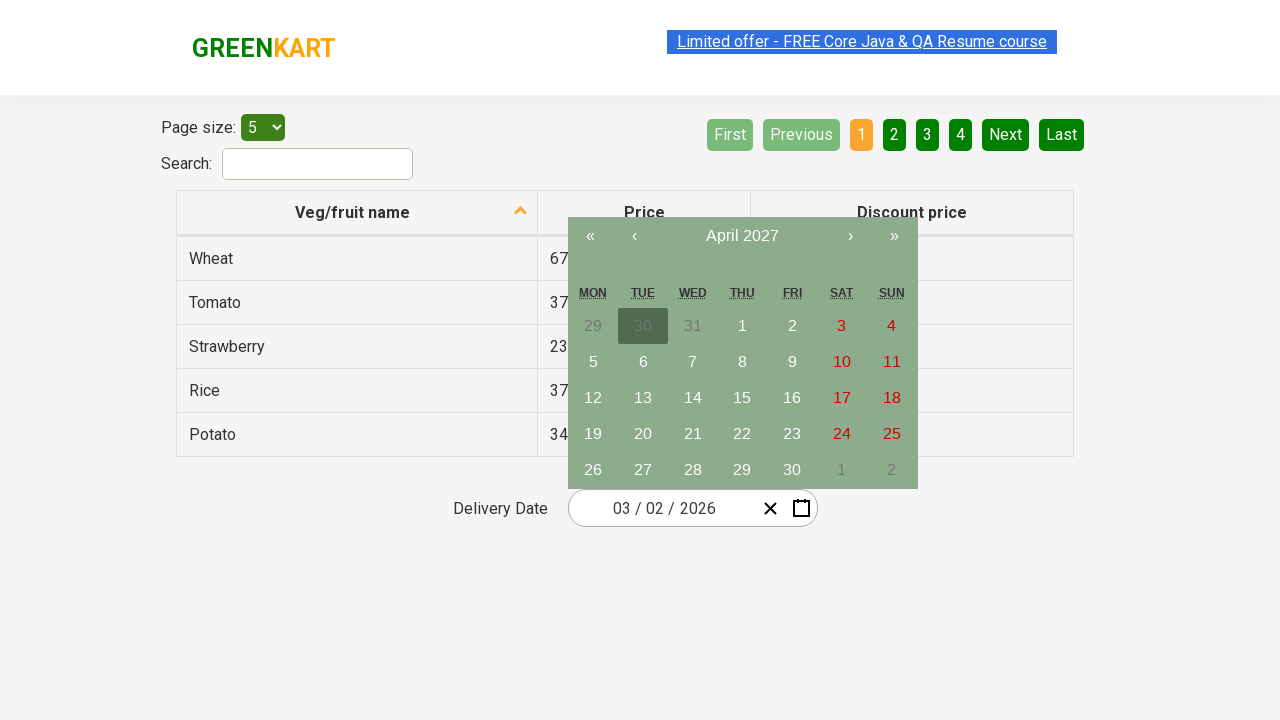

Selected date 15 at (742, 398) on //abbr[text()='15']
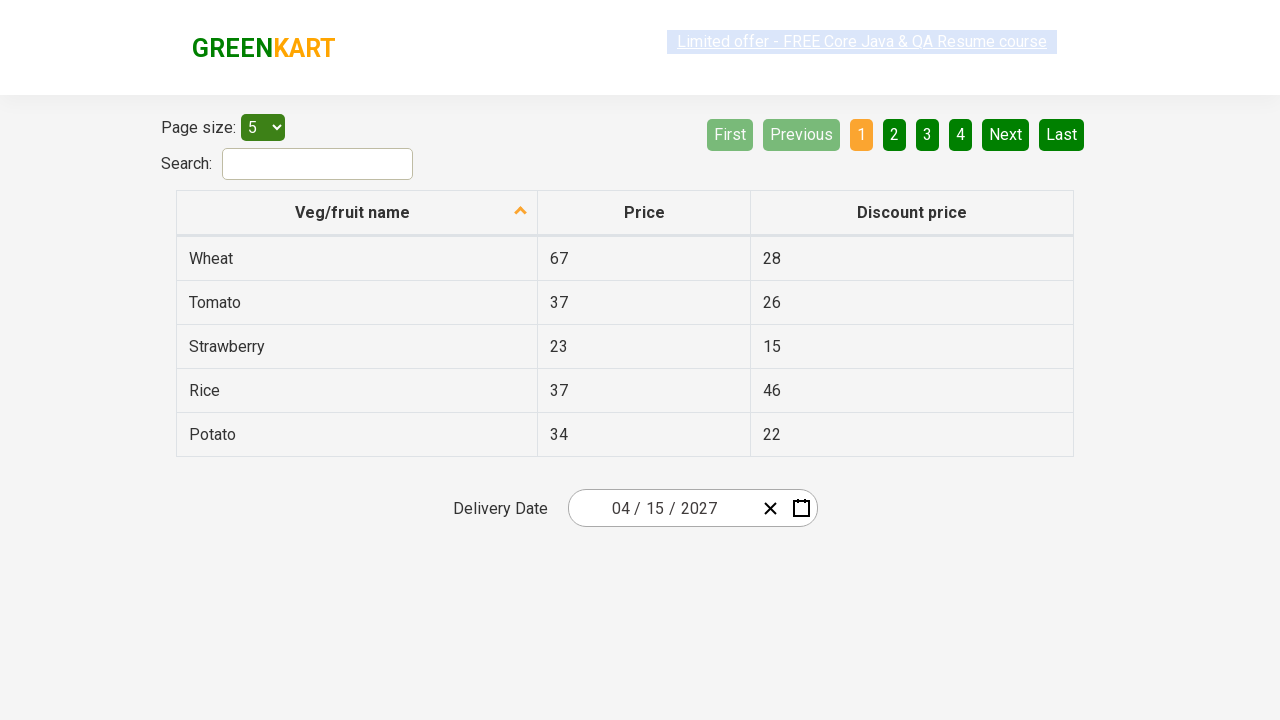

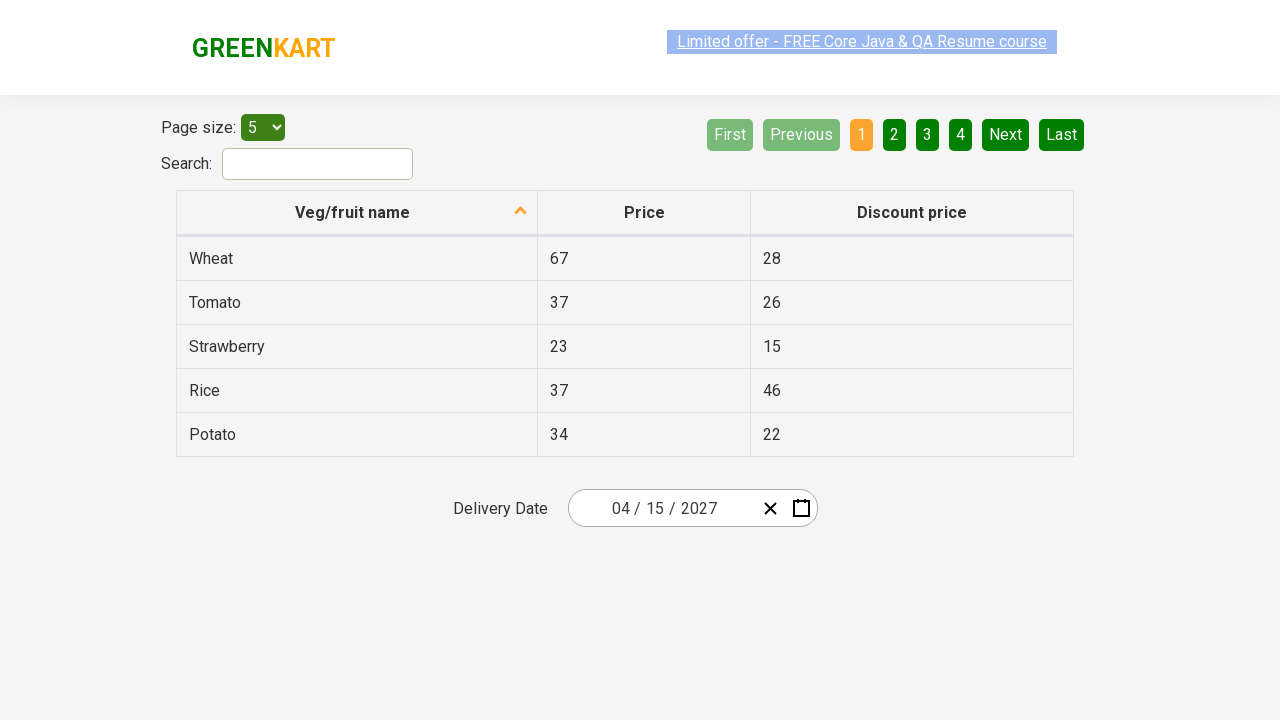